Tests clicking a link that returns a 204 No Content status and verifying the response message

Starting URL: https://demoqa.com/links

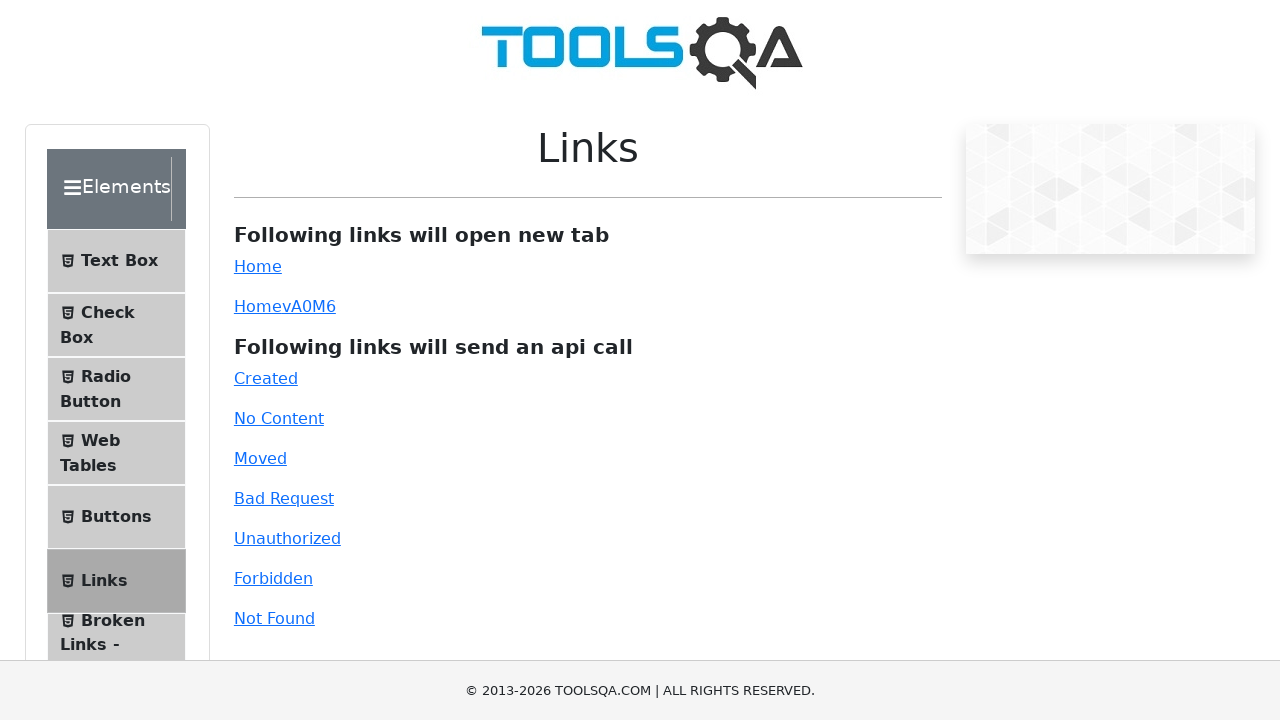

Scrolled to no-content link element
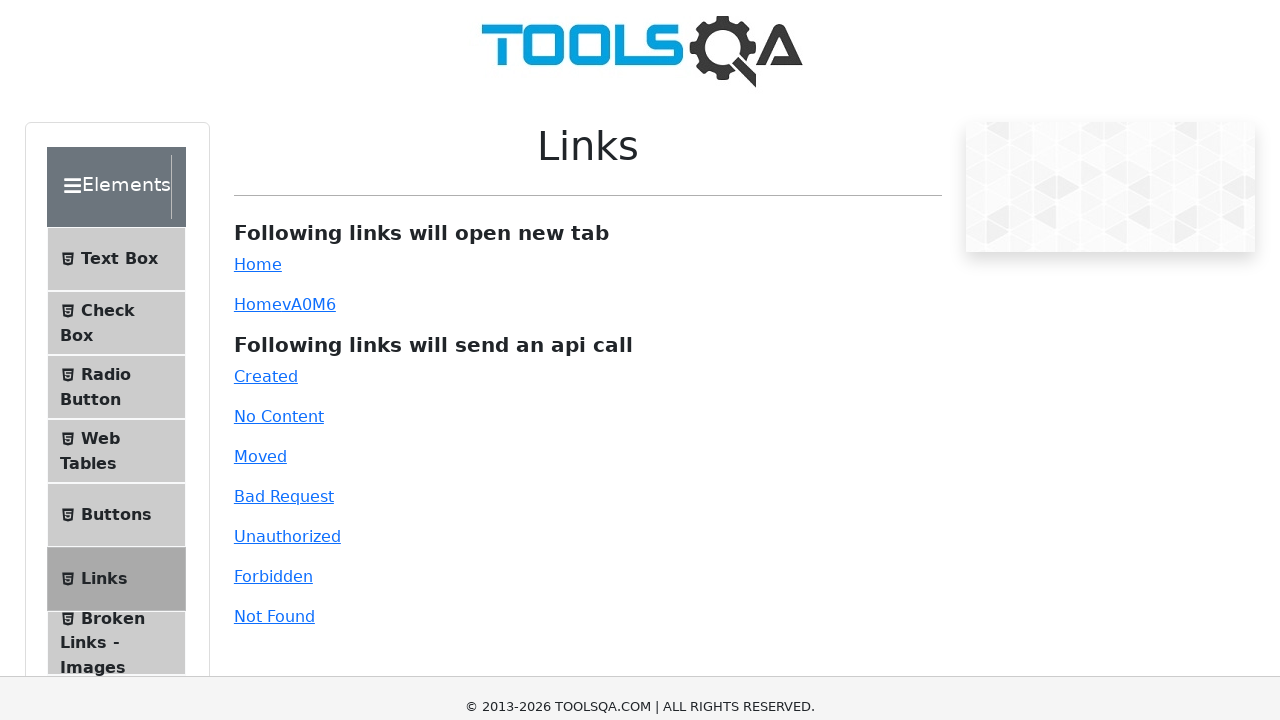

Clicked the no-content link expecting 204 status at (279, 10) on #no-content
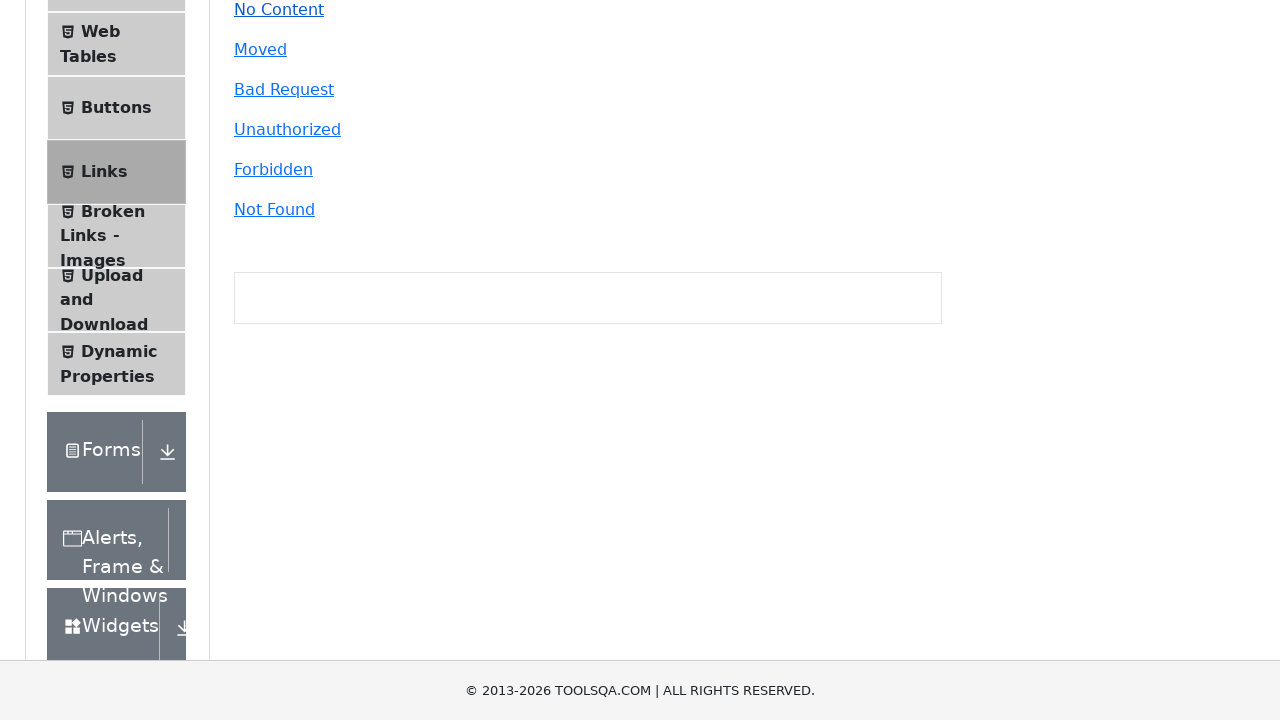

Response message appeared after clicking no-content link
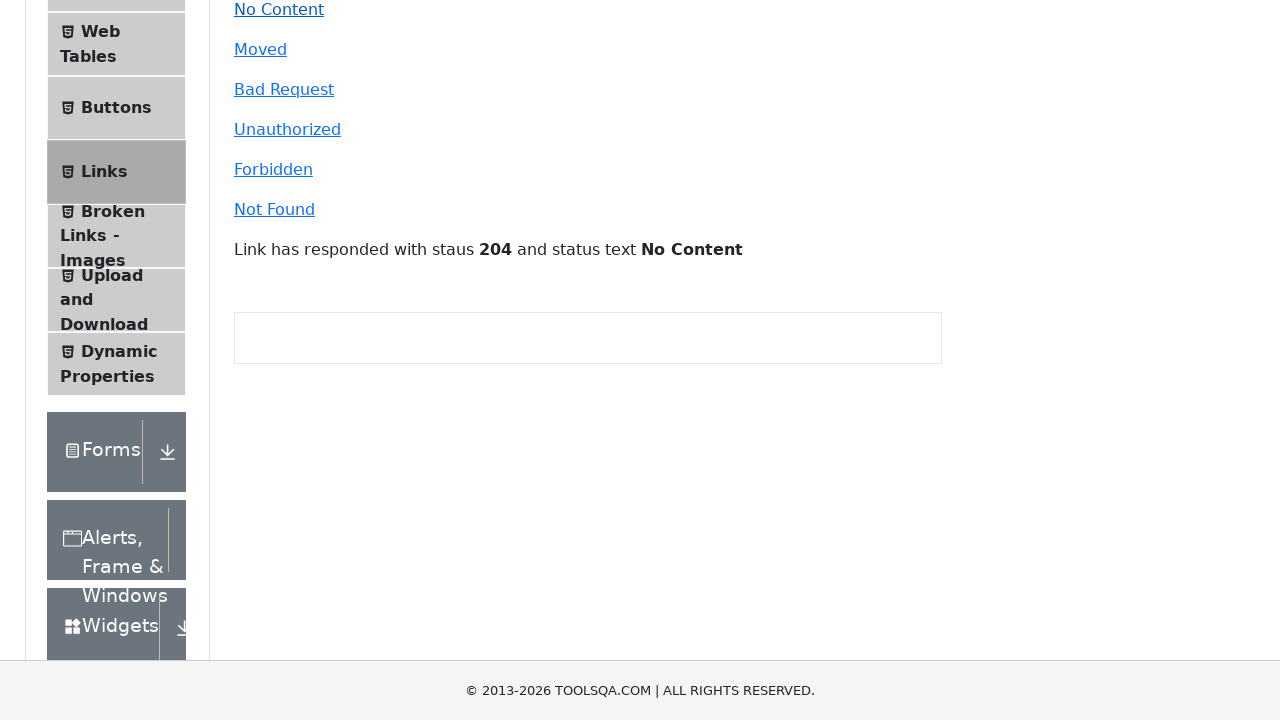

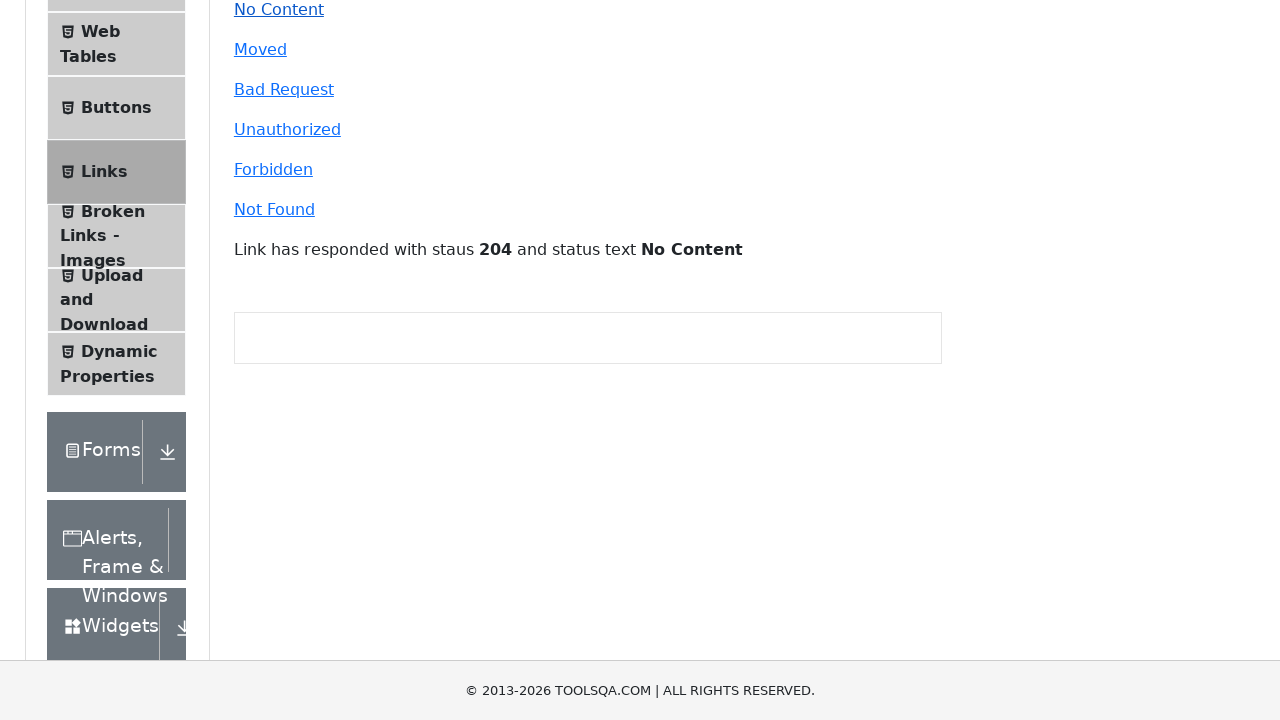